Navigates to a page, clicks a calculated link, fills a form with personal information, submits it, and handles an alert dialog

Starting URL: http://suninjuly.github.io/find_link_text

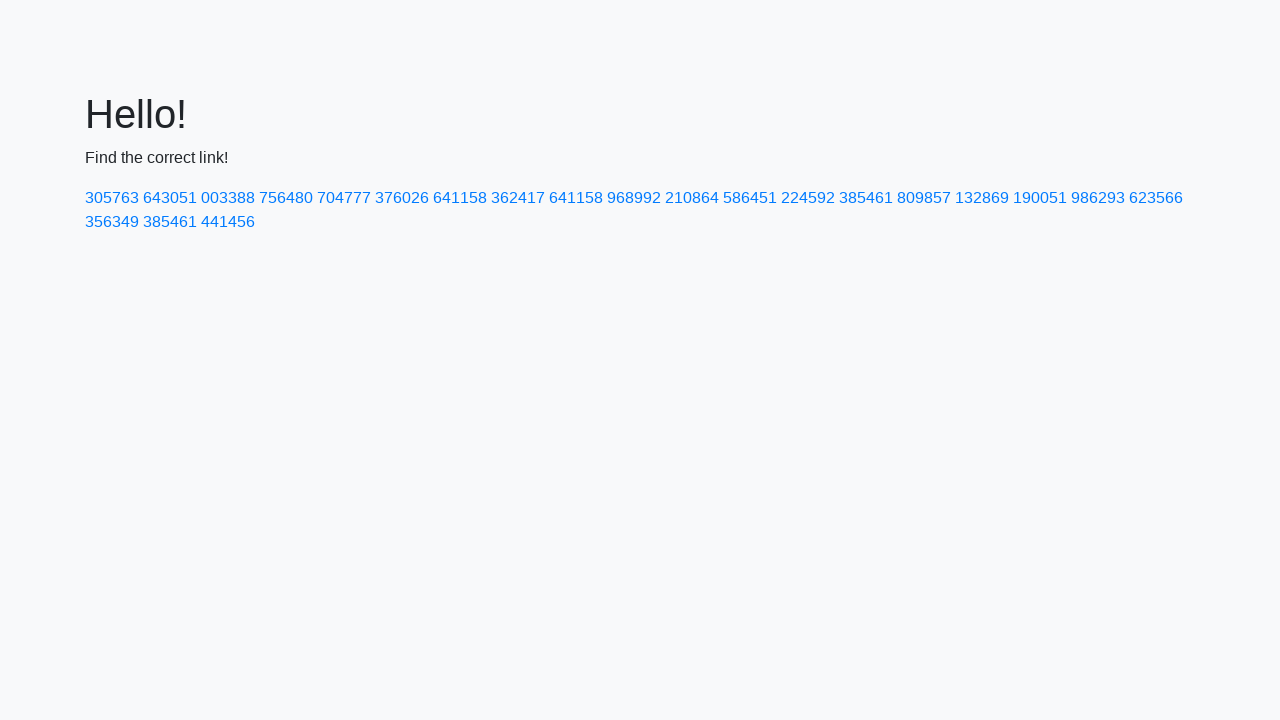

Clicked link with calculated text '224592' at (808, 198) on text=224592
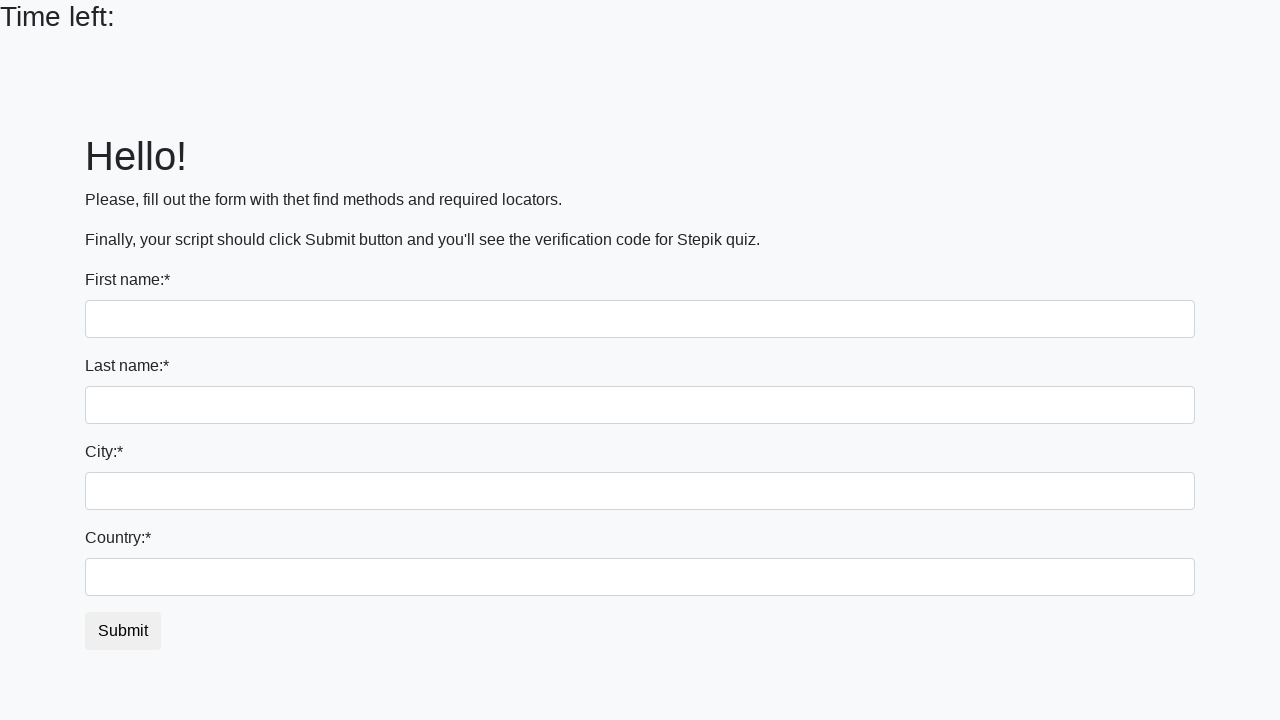

Filled first name field with 'Ivan' on input:first-of-type
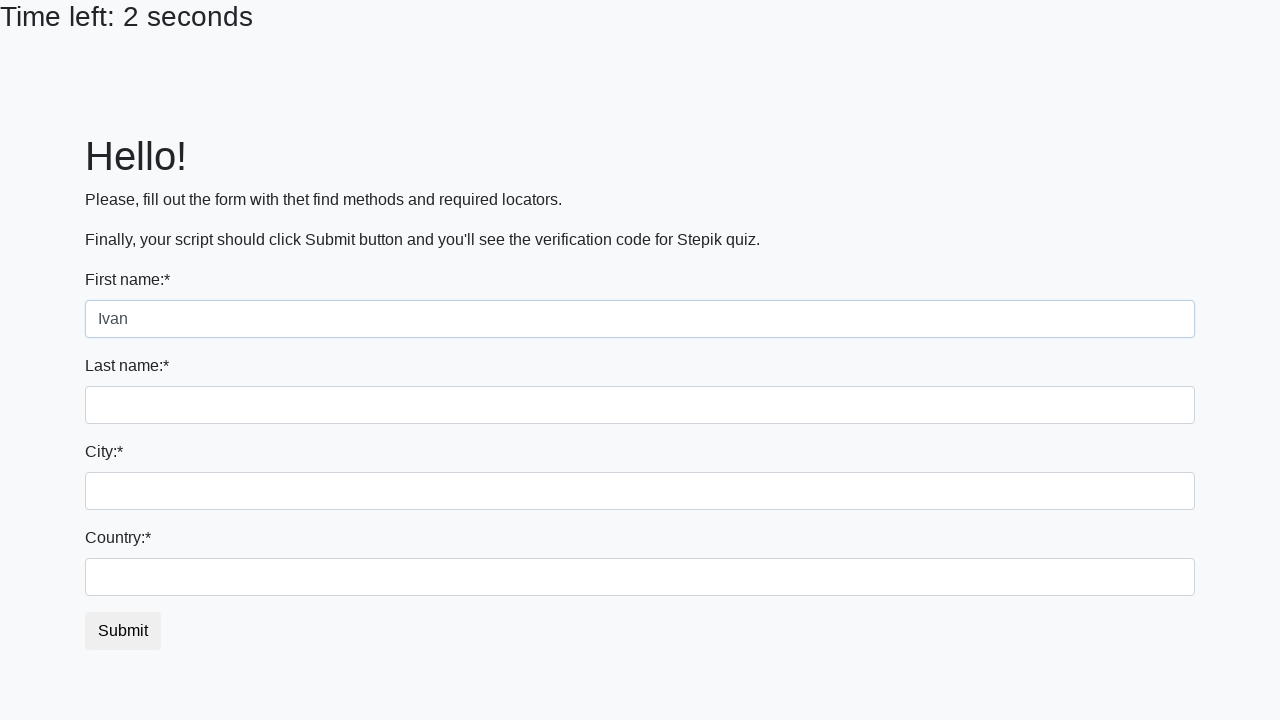

Filled last name field with 'Petrov' on input[name='last_name']
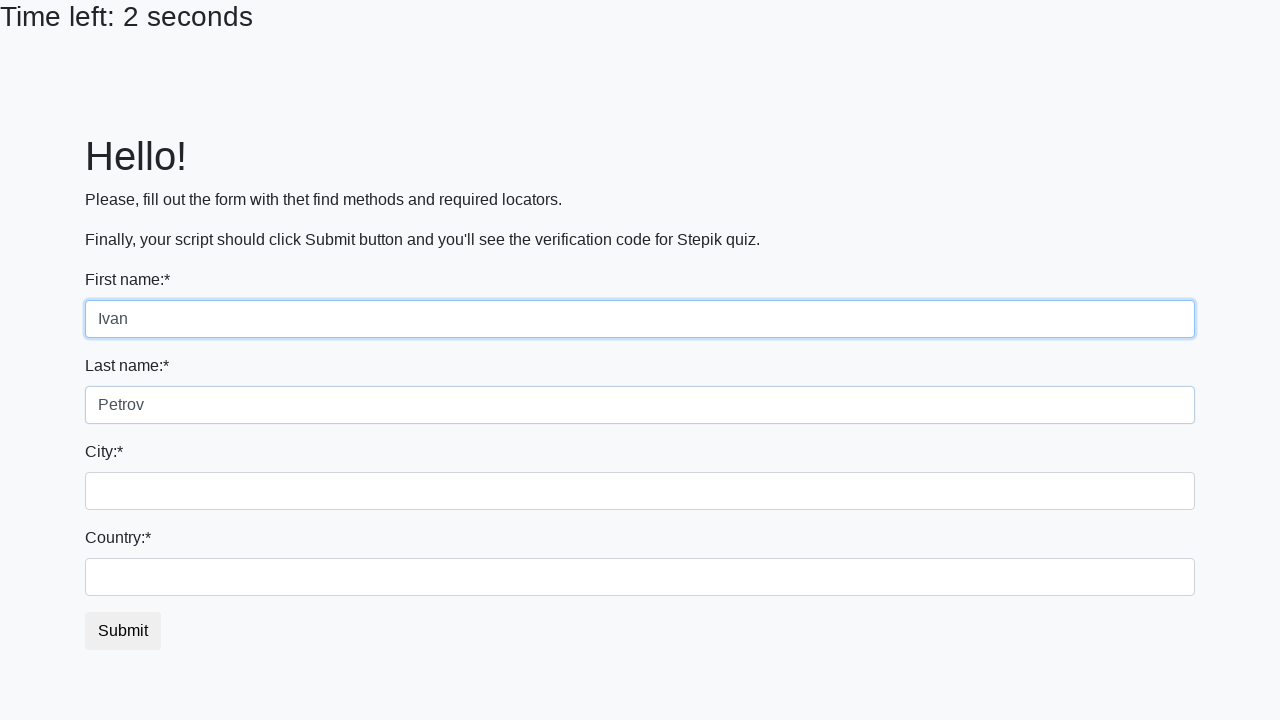

Filled city field with 'Smolensk' on .city
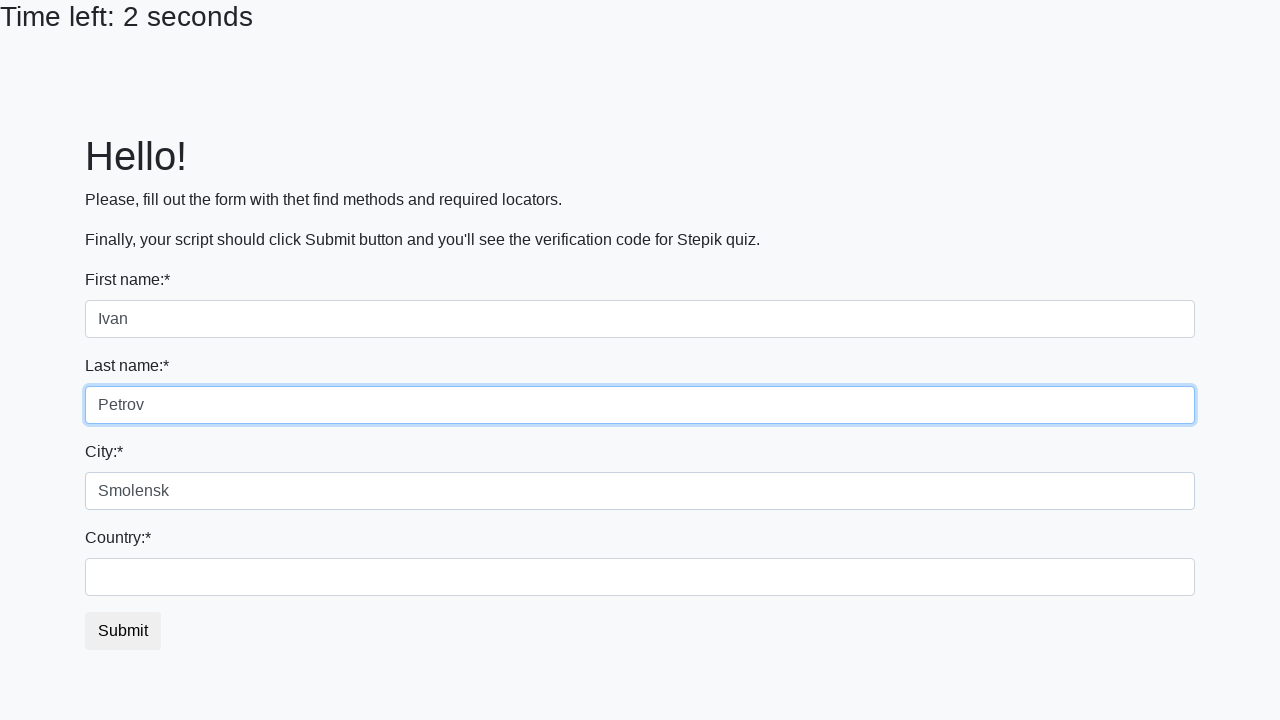

Filled country field with 'Russia' on #country
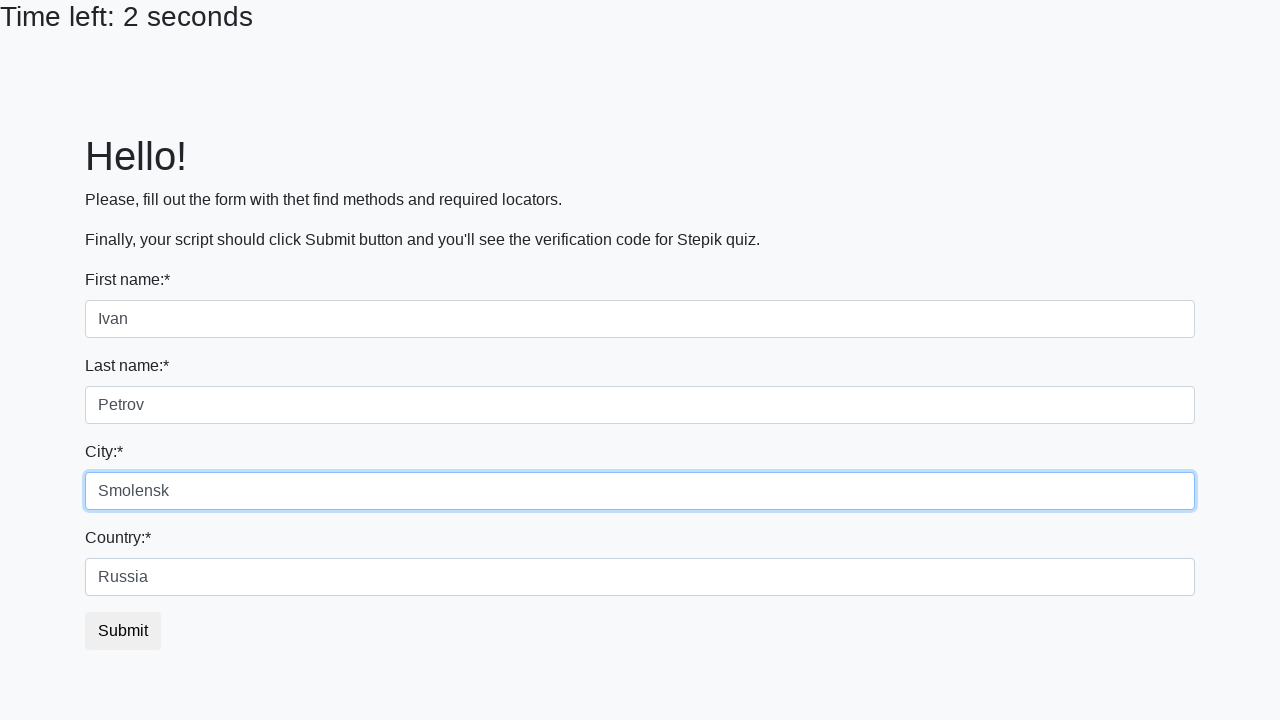

Clicked submit button to submit the form at (123, 631) on button.btn
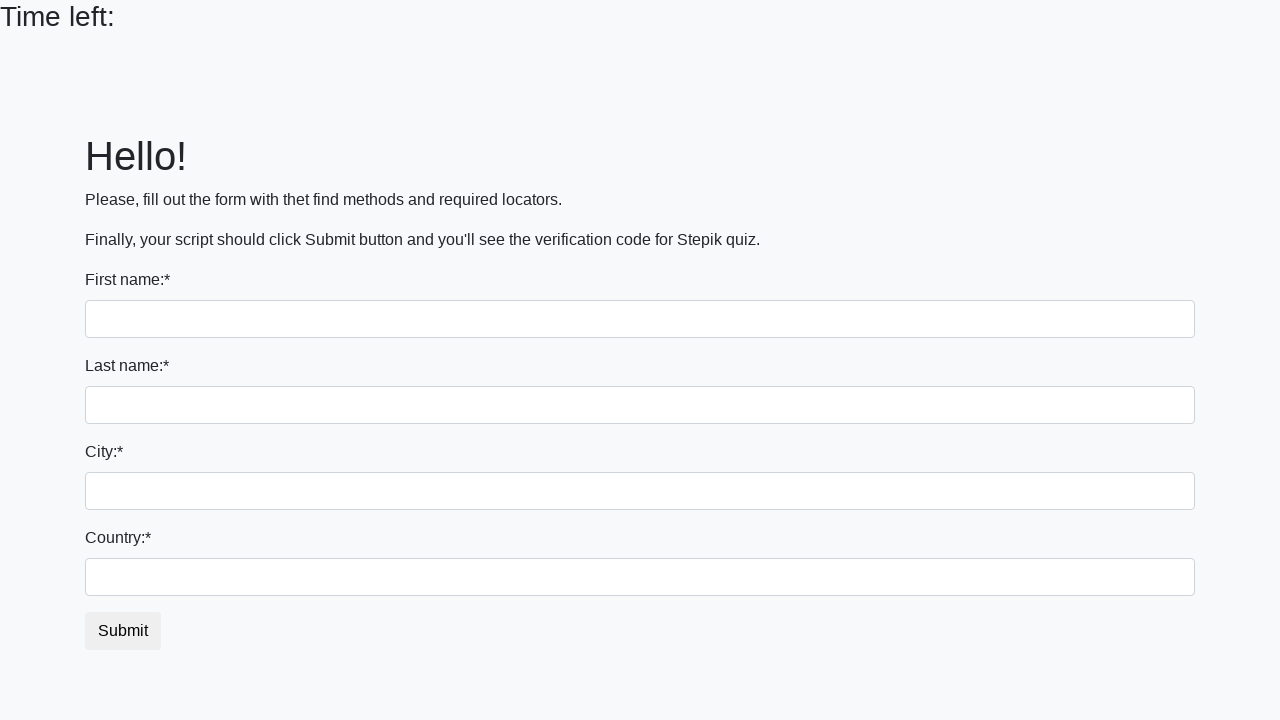

Set up alert dialog handler to accept dialogs
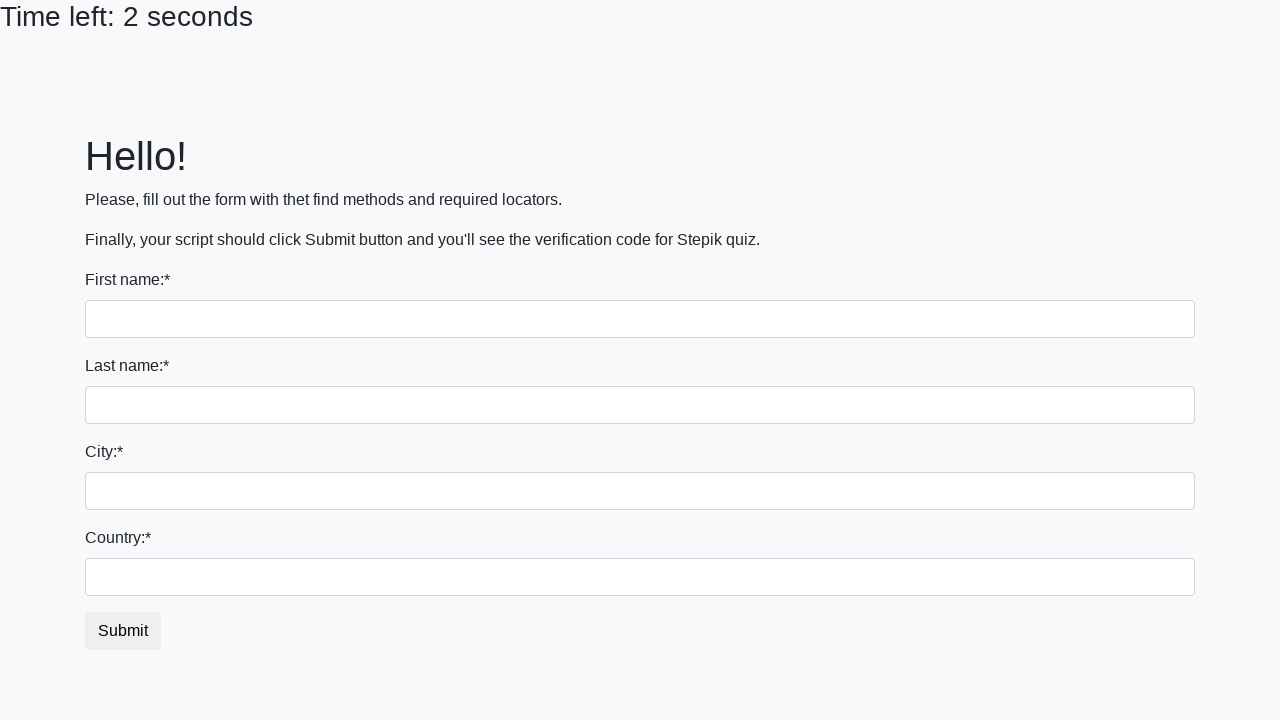

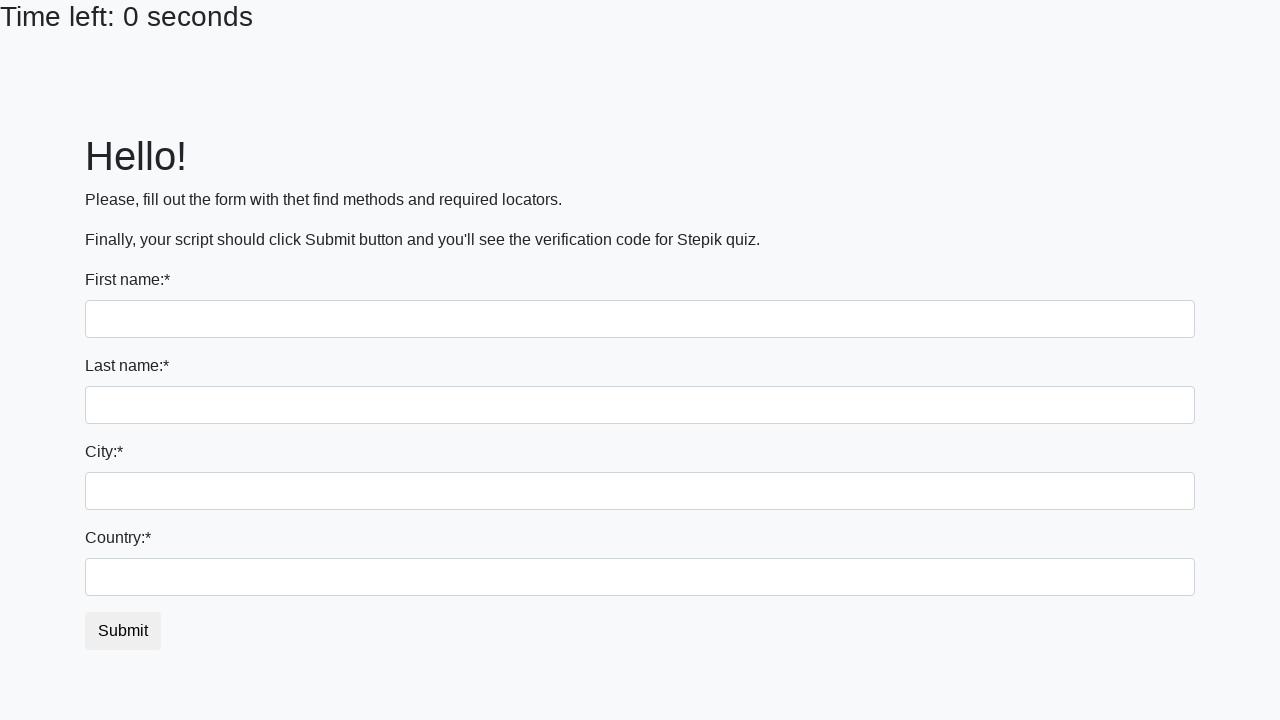